Tests dynamic loading functionality by clicking a start button and waiting for "Hello World!" text to appear

Starting URL: https://automationfc.github.io/dynamic-loading/

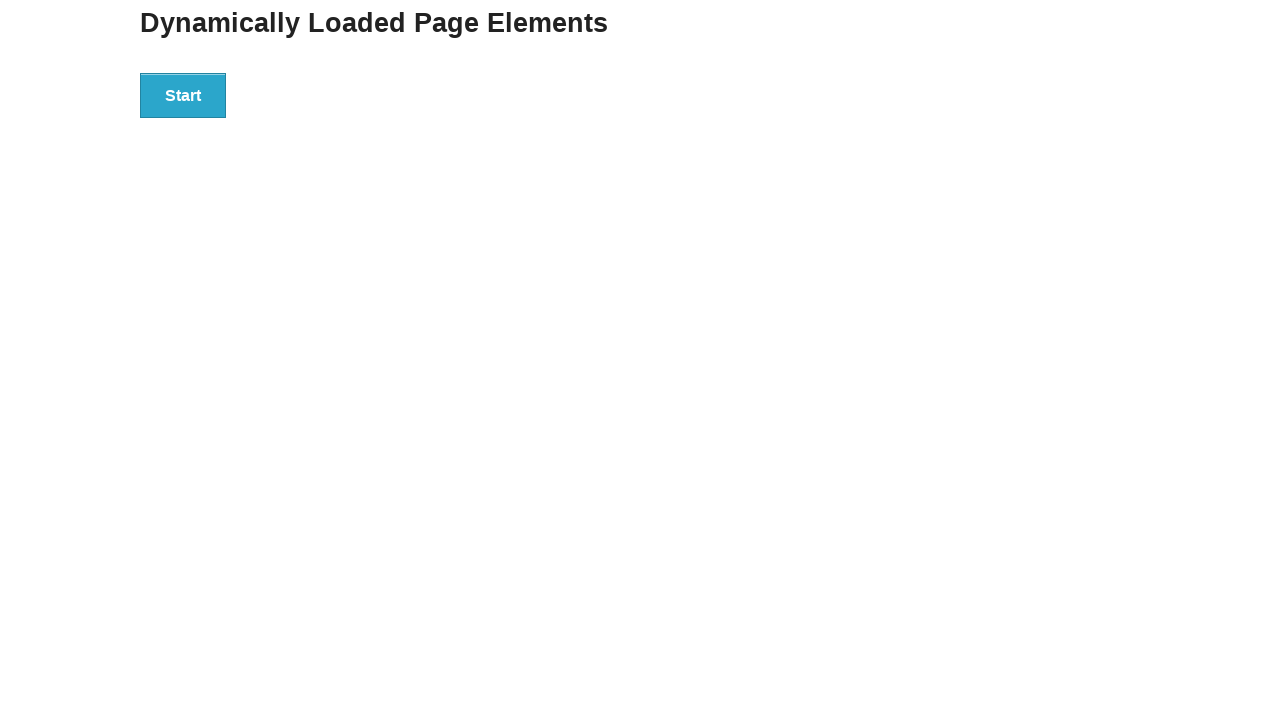

Clicked start button to trigger dynamic loading at (183, 95) on xpath=//div[@id='start']/button
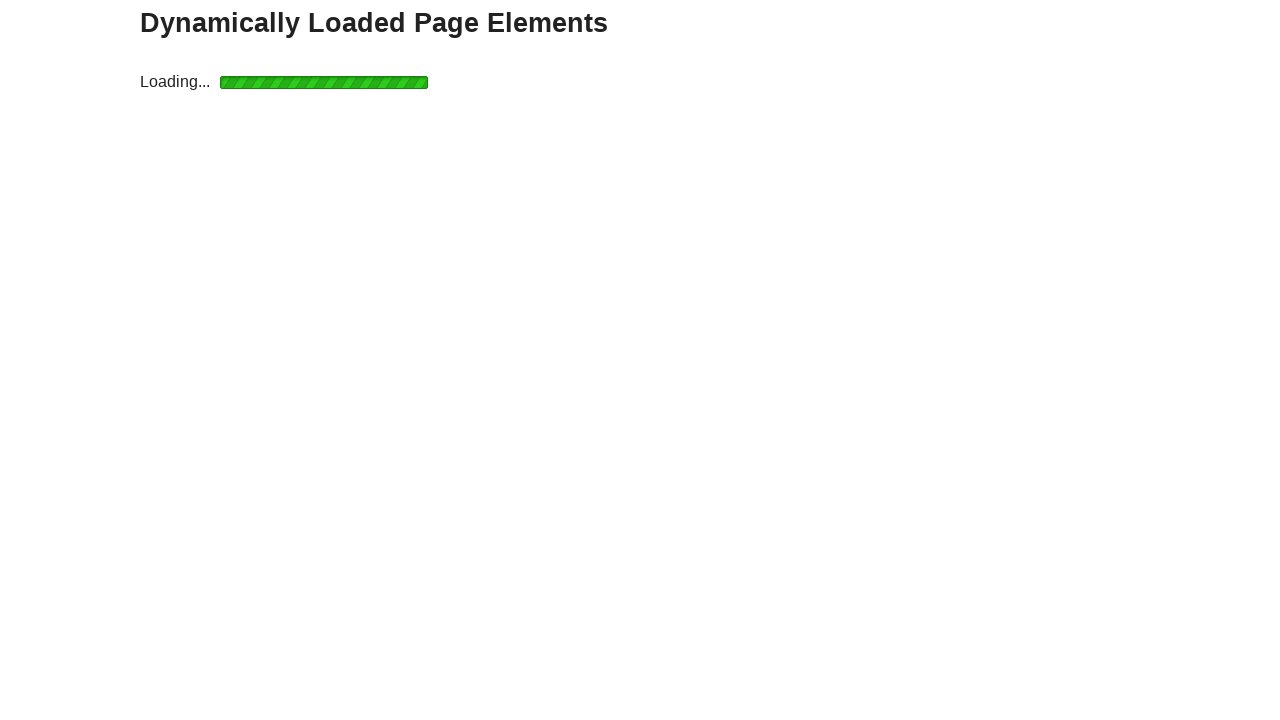

Waited for 'Hello World!' text to appear and become visible
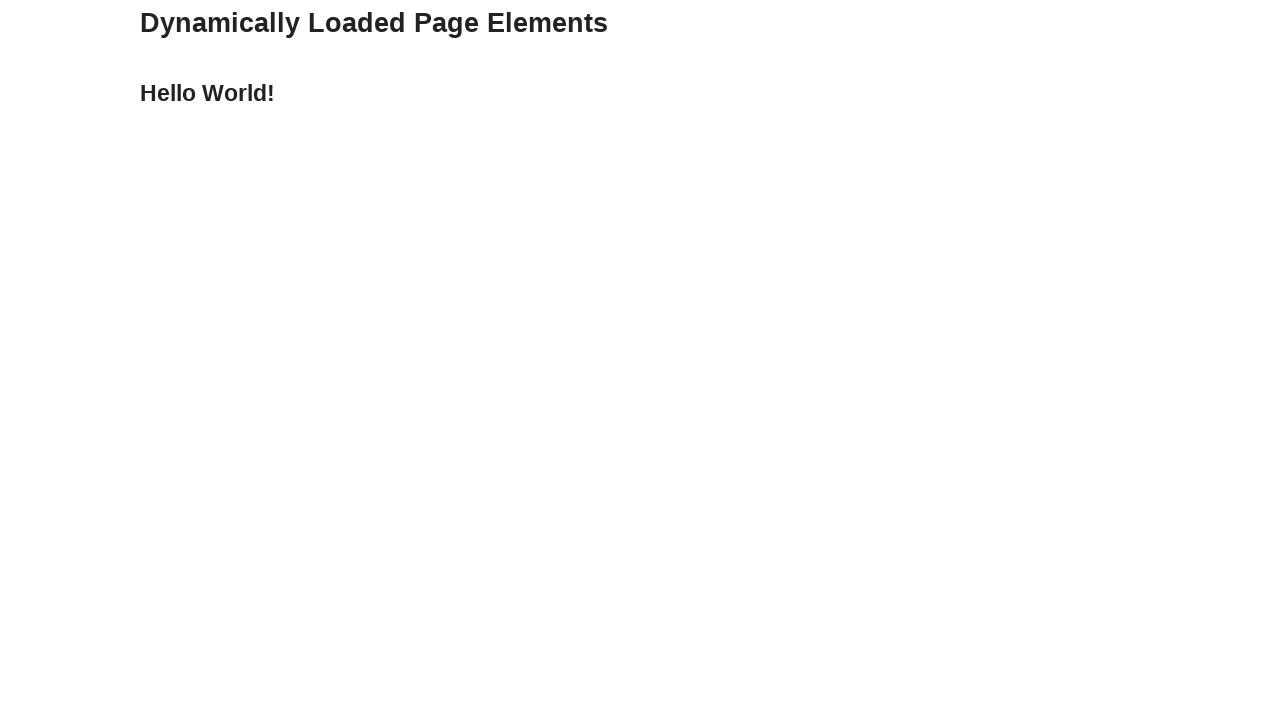

Located 'Hello World!' element
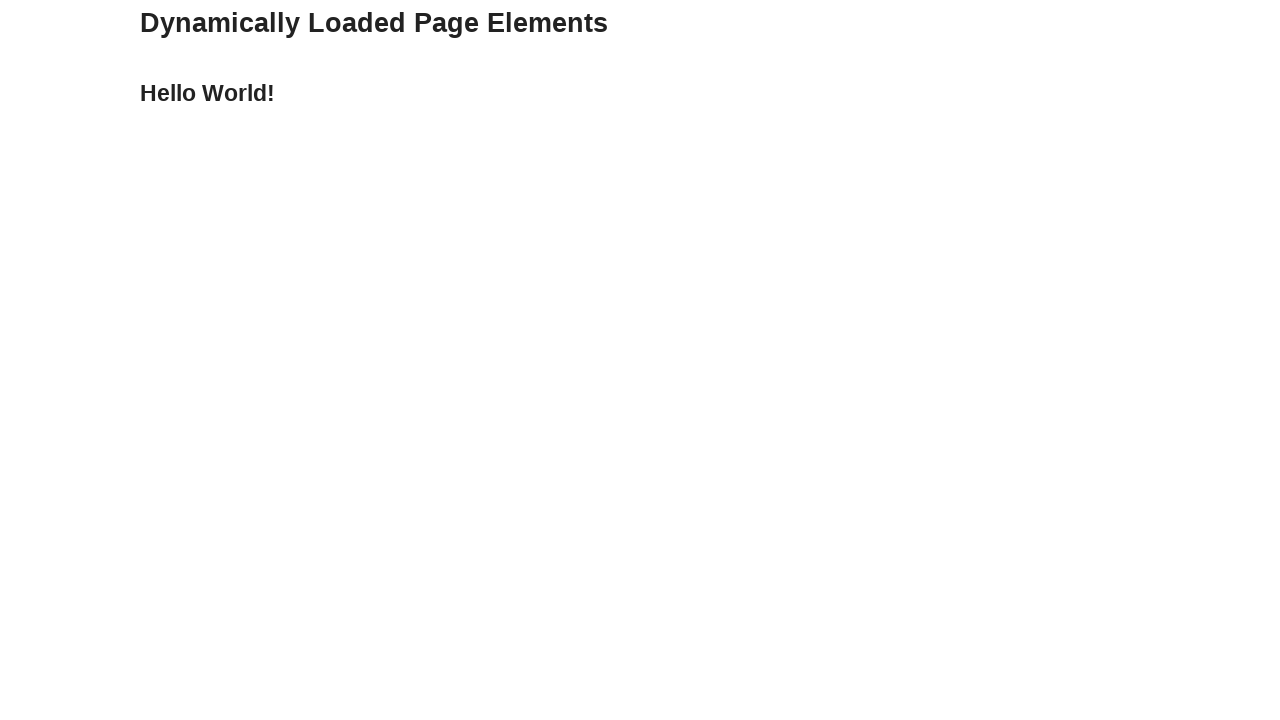

Verified that element text content equals 'Hello World!'
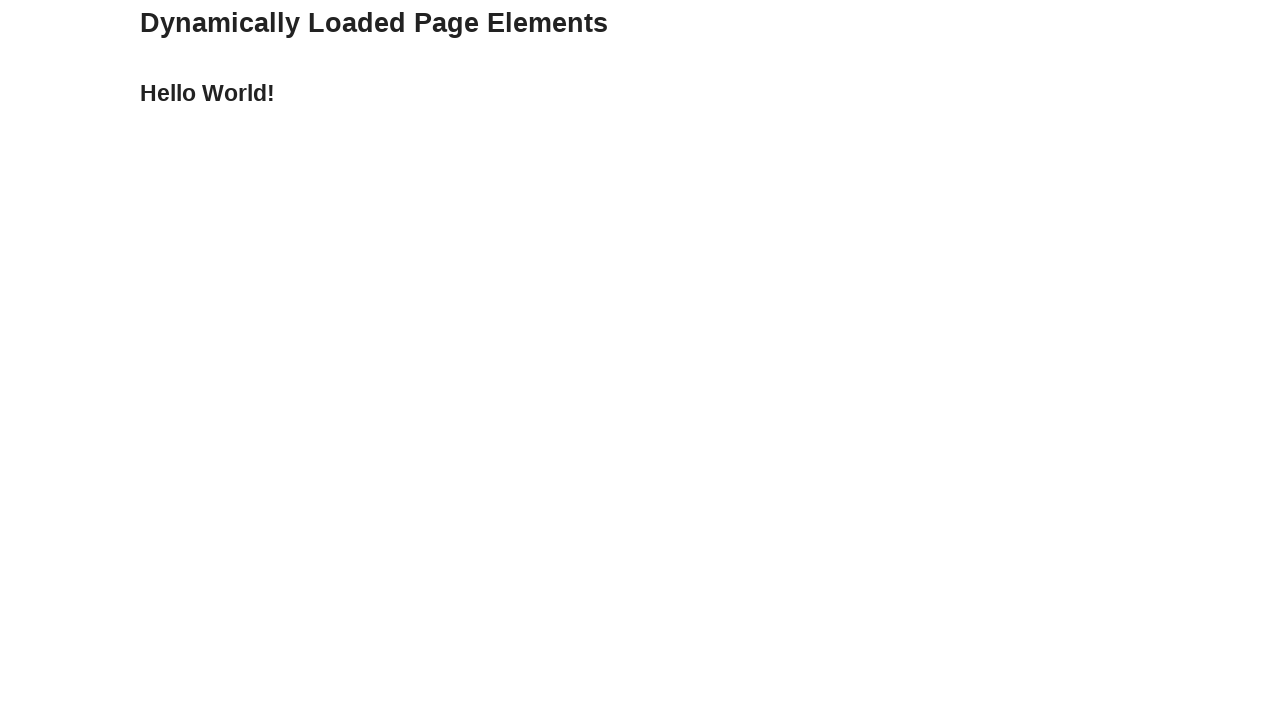

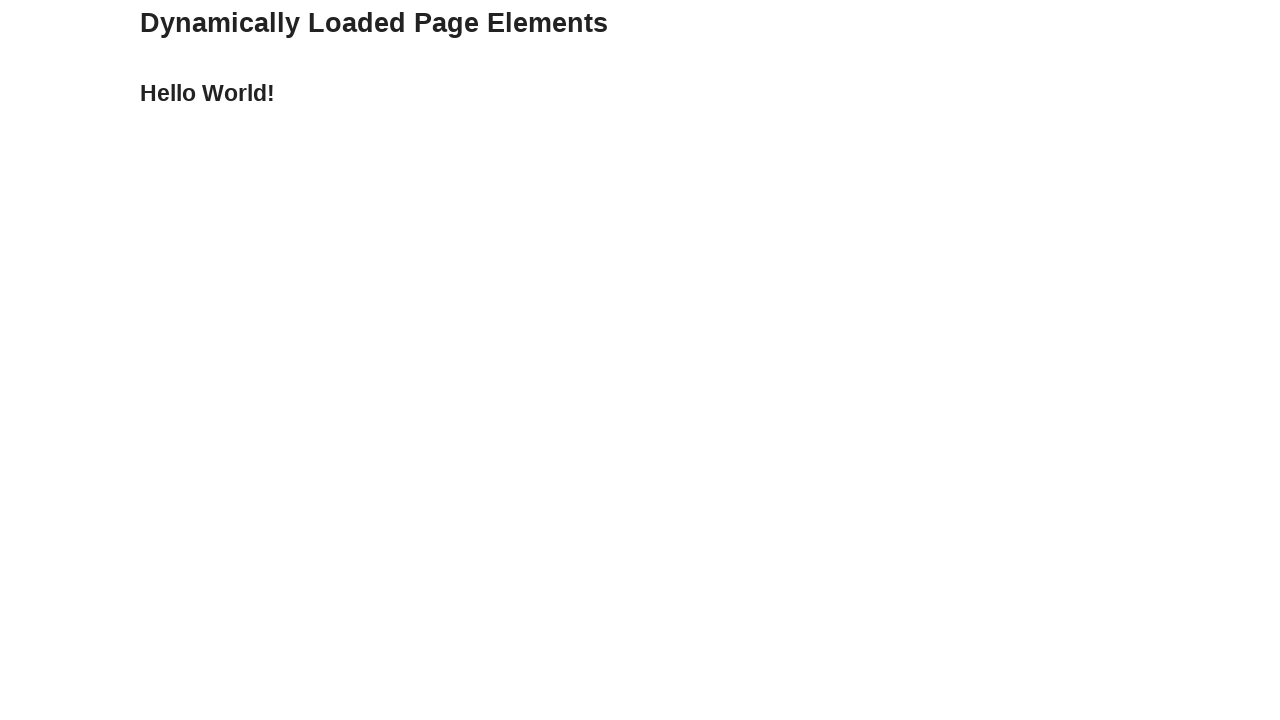